Tests handling of a JavaScript alert popup by clicking the alert button and accepting it

Starting URL: https://the-internet.herokuapp.com/javascript_alerts

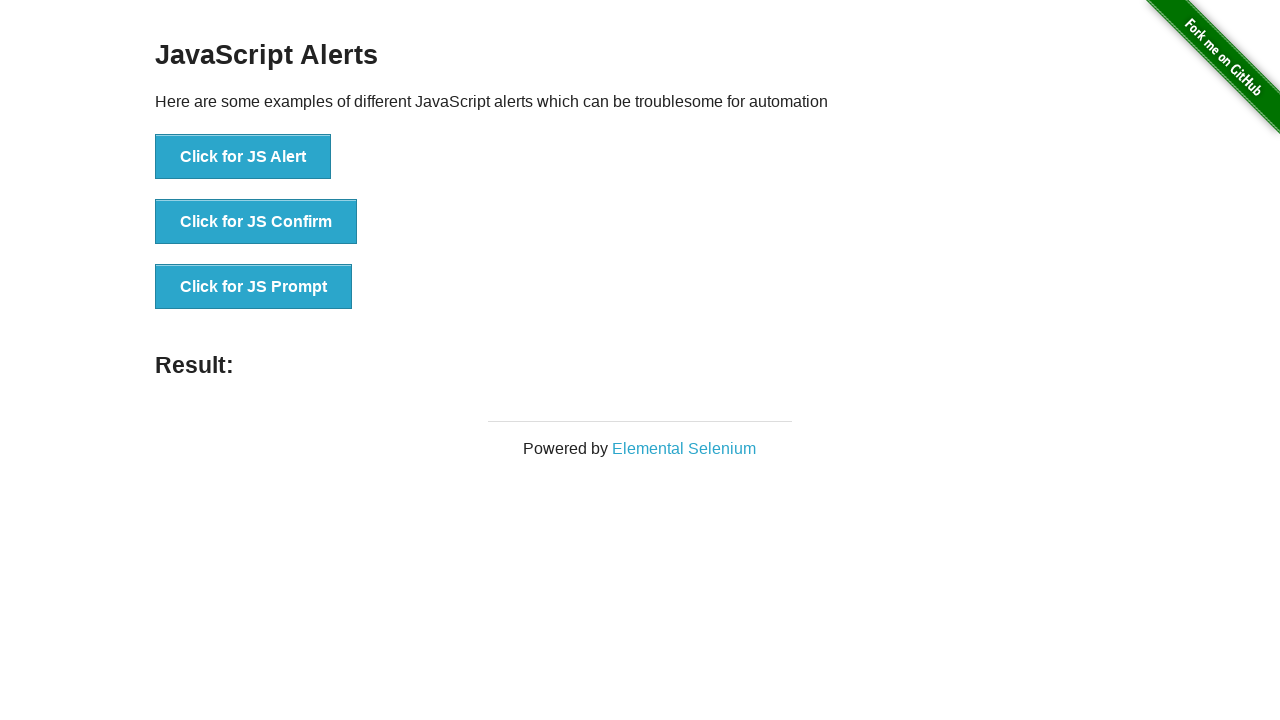

Clicked button to trigger JavaScript alert at (243, 157) on xpath=//button[contains(text(),'Click for JS Alert')]
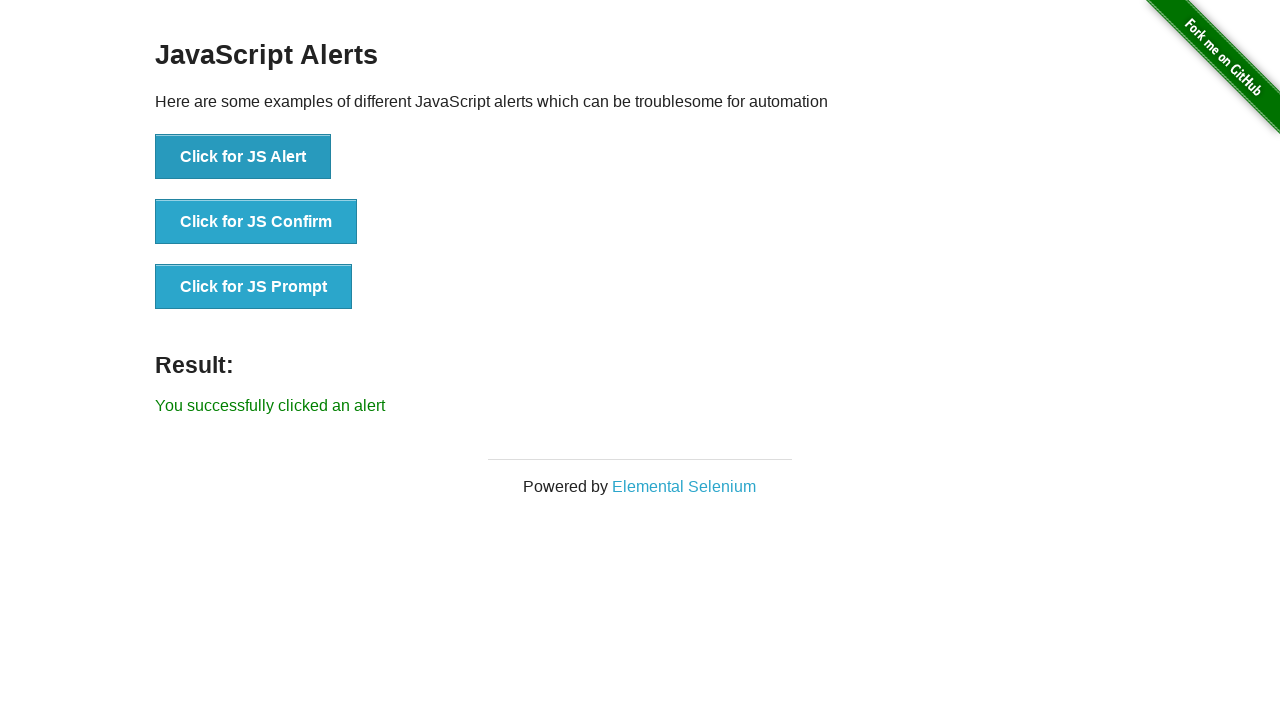

Set up dialog handler to accept the alert
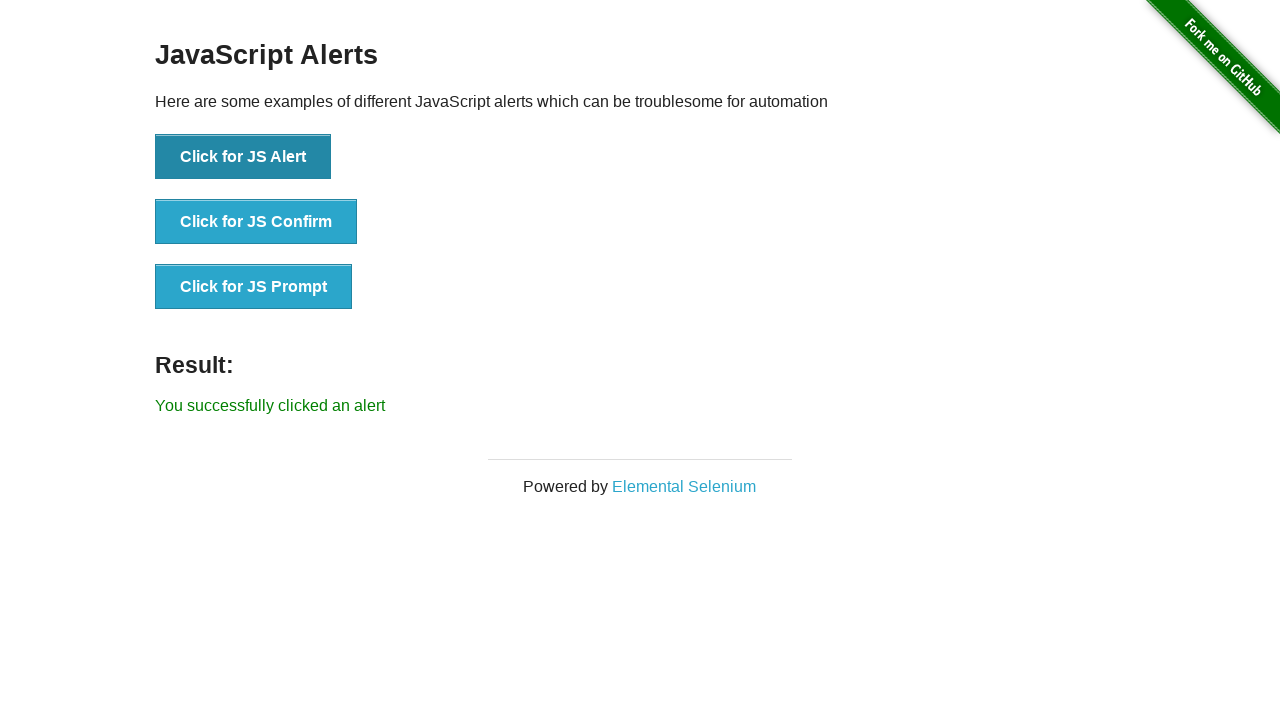

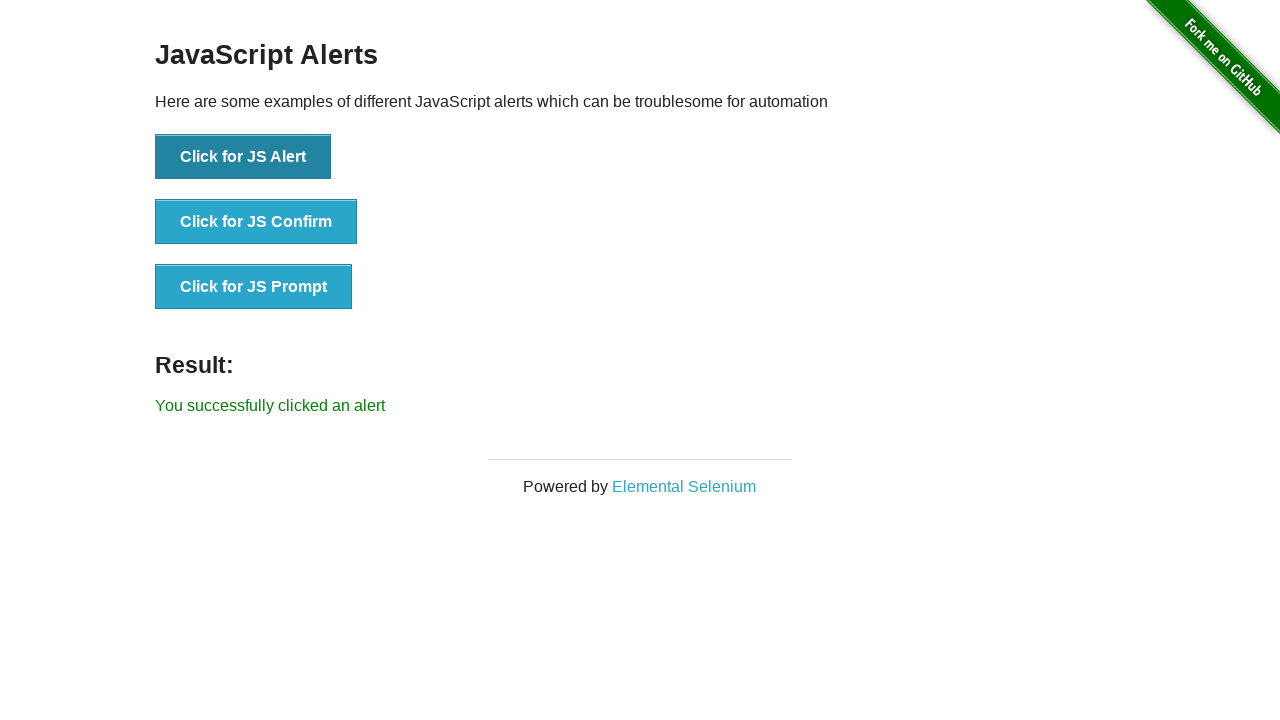